Tests auto-suggest dropdown functionality by typing a partial country name and selecting from suggestions, then tests checkbox functionality by verifying selection state and counting total checkboxes on the page.

Starting URL: https://rahulshettyacademy.com/dropdownsPractise/

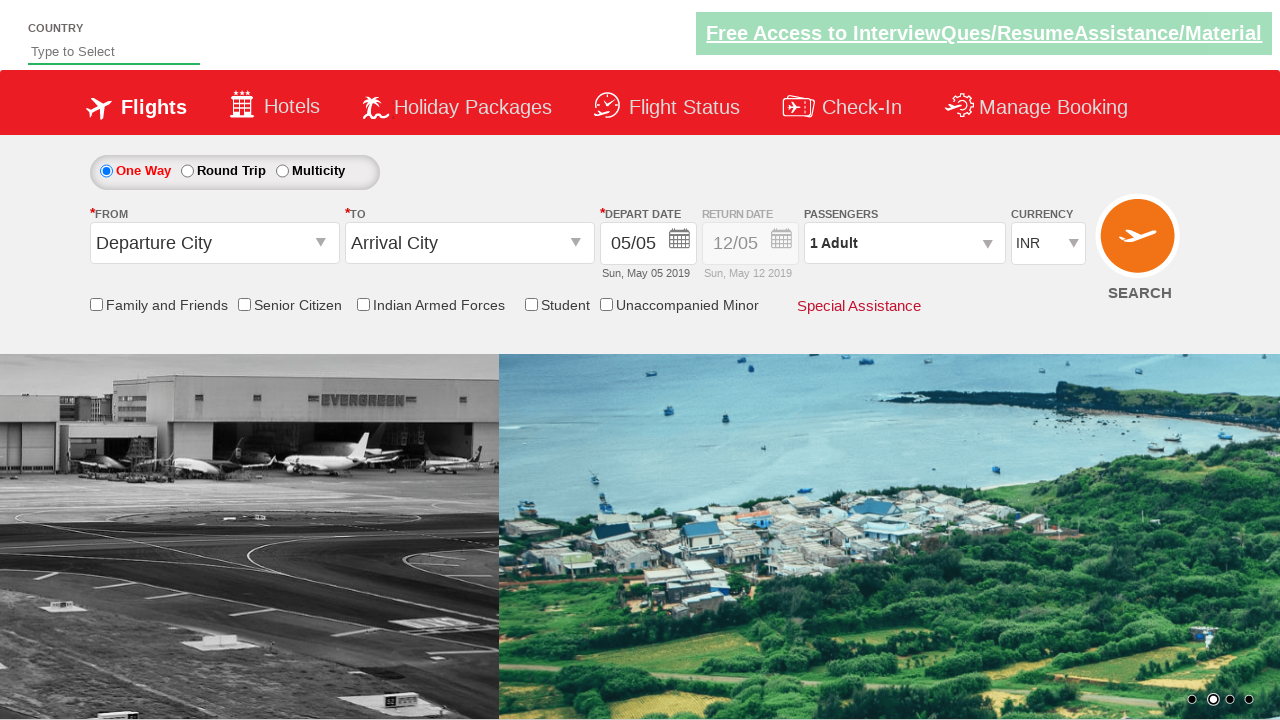

Typed 'ind' in auto-suggest input field on input.inputs.ui-autocomplete-input
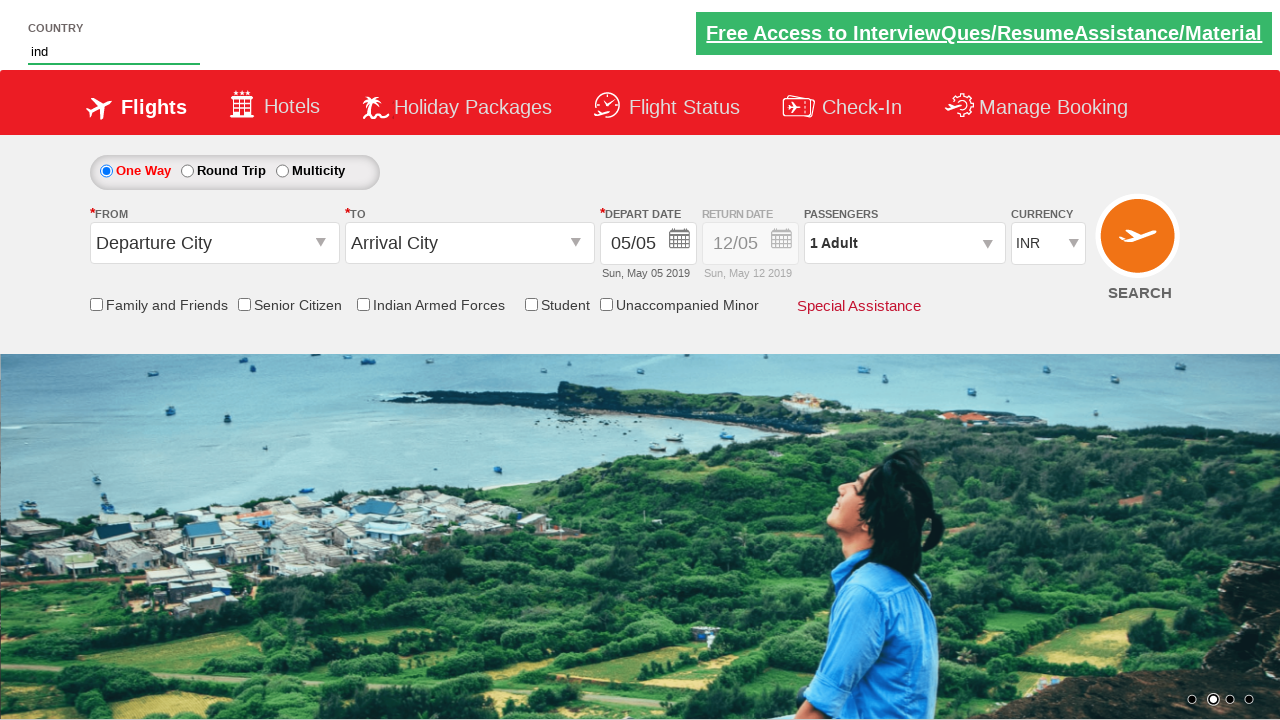

Autocomplete suggestions appeared
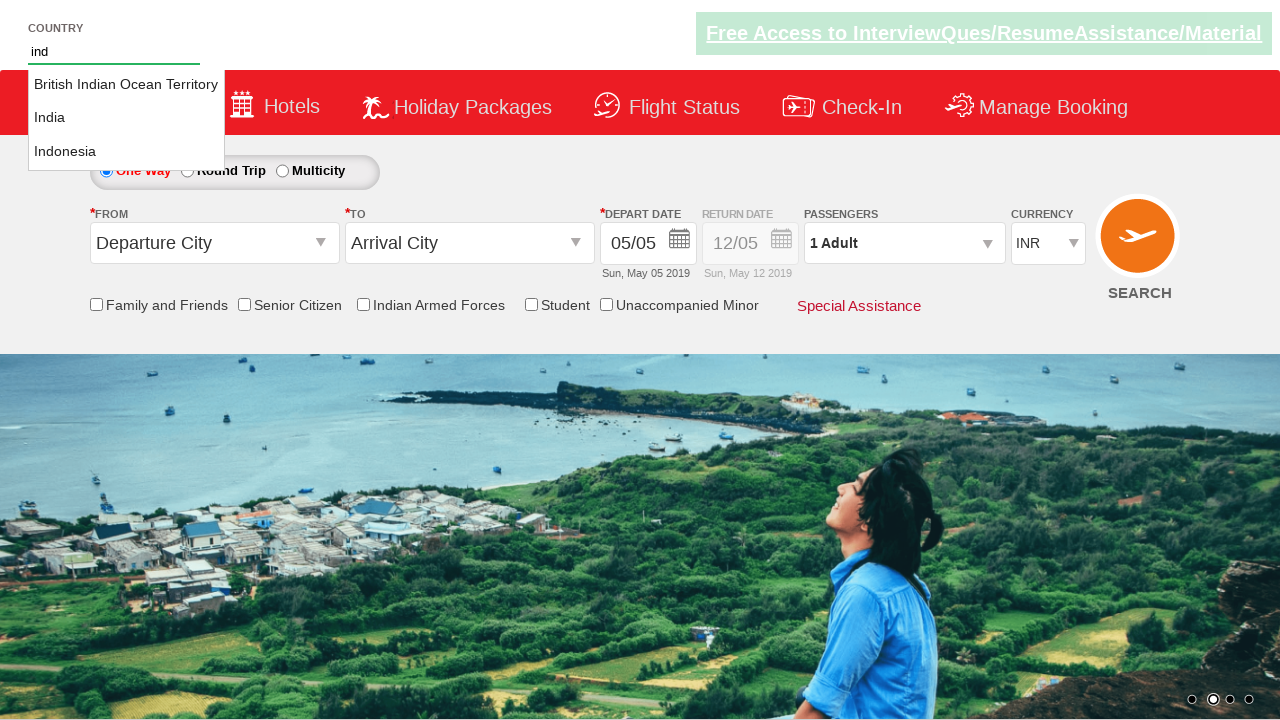

Selected 'India' from autocomplete suggestions at (126, 118) on li.ui-menu-item >> nth=1
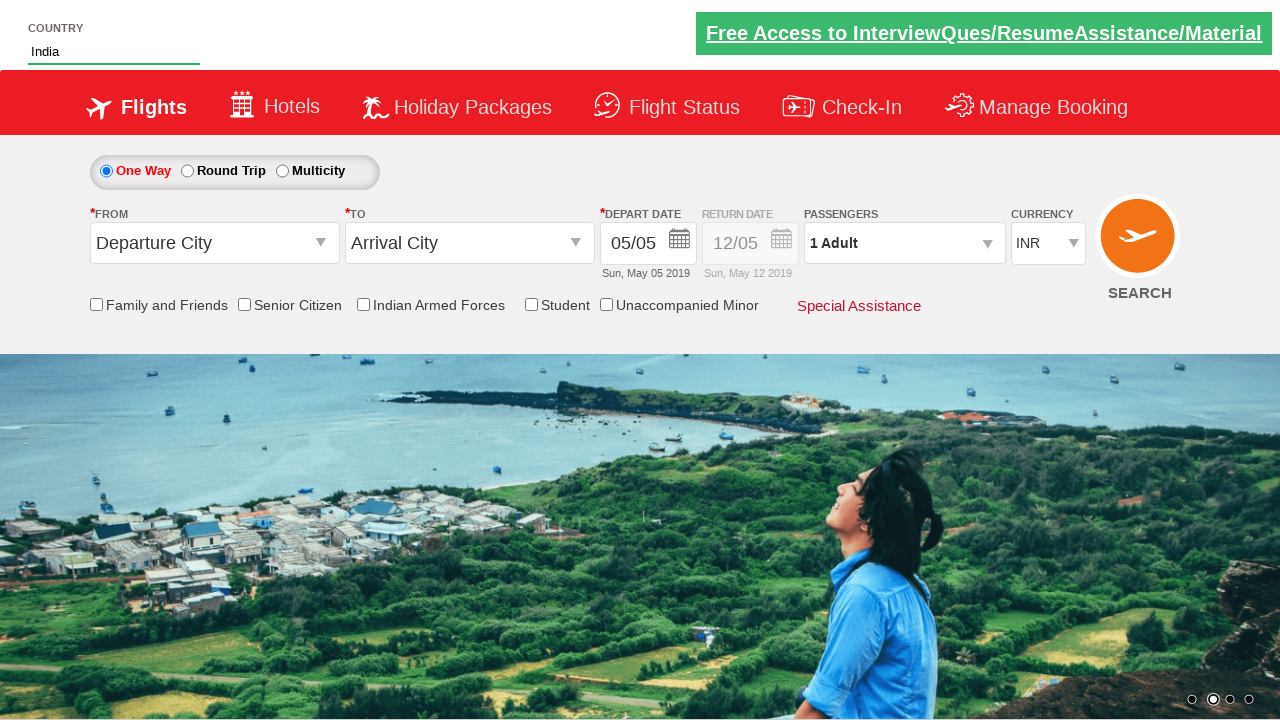

Verified friends and family checkbox is initially unchecked
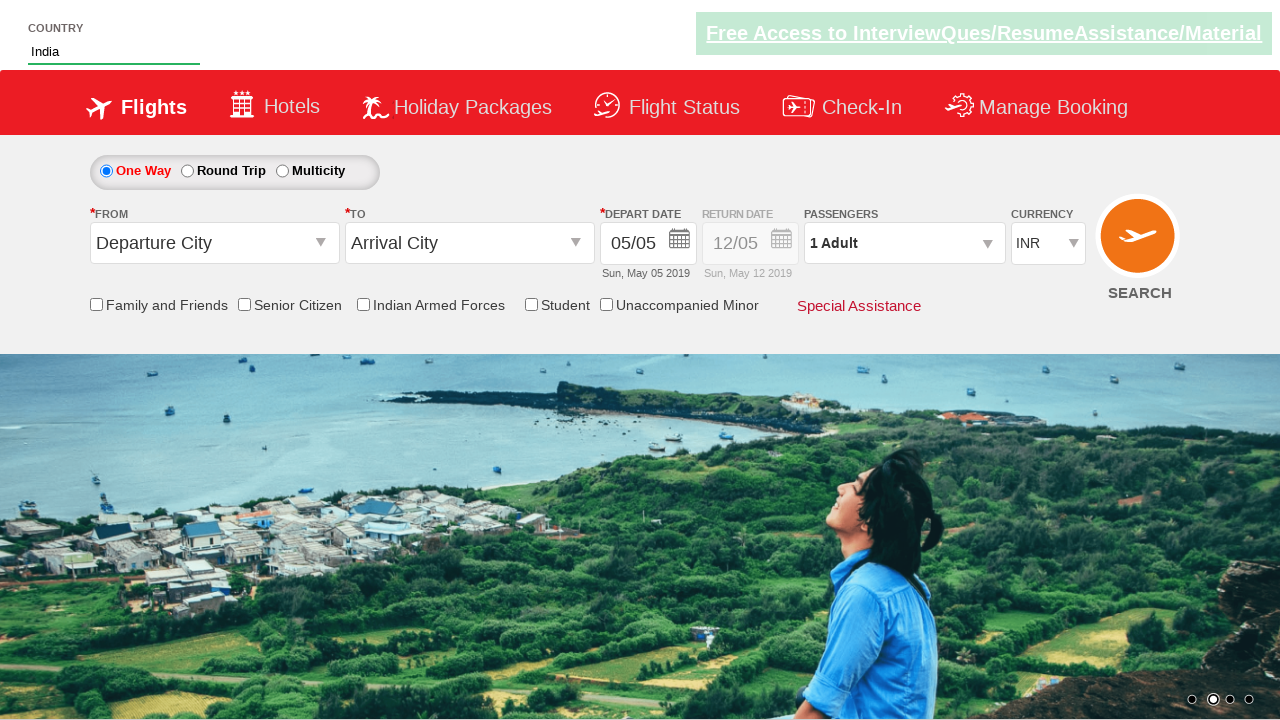

Clicked the friends and family checkbox at (96, 304) on input[name='ctl00$mainContent$chk_friendsandfamily']
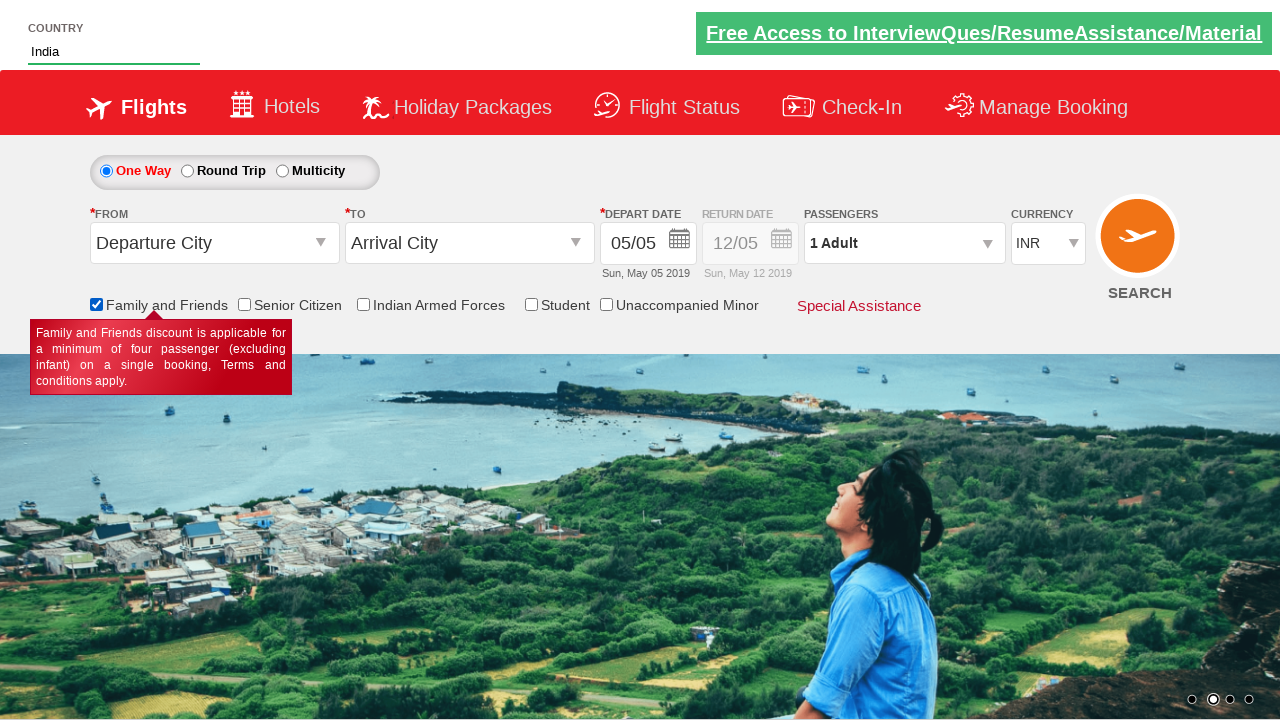

Verified friends and family checkbox is now checked
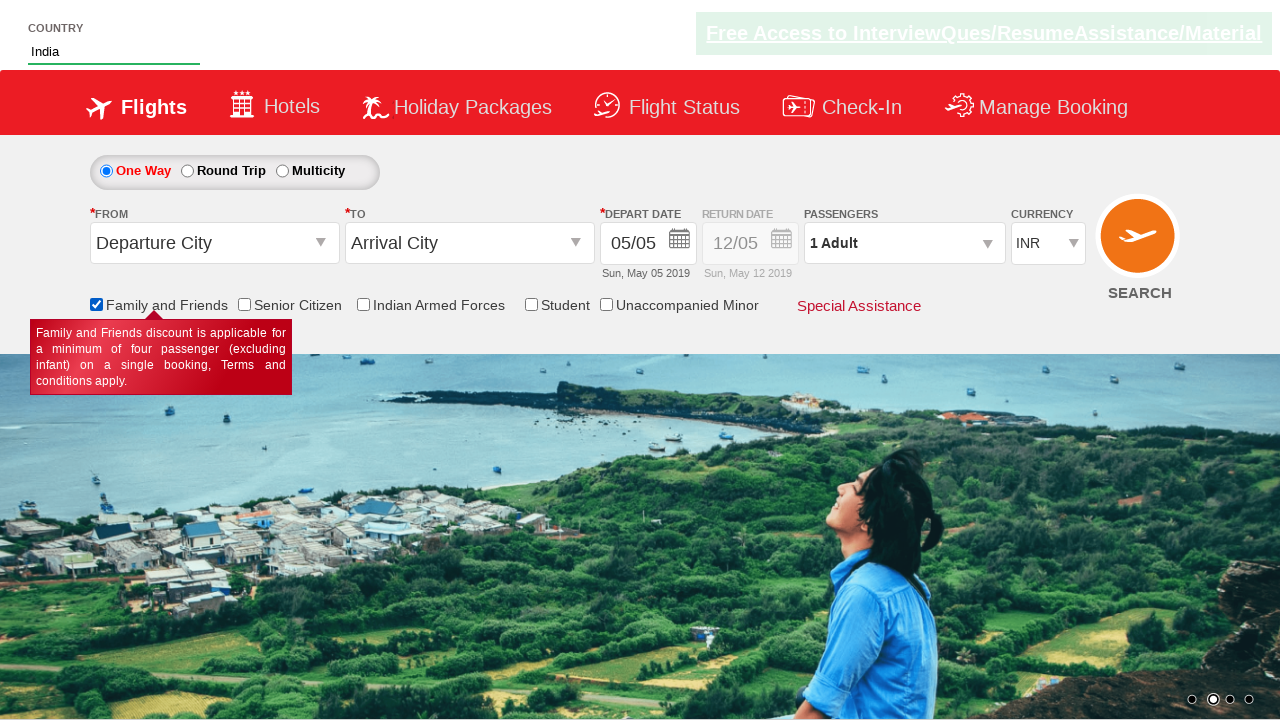

Verified total of 6 checkboxes on the page
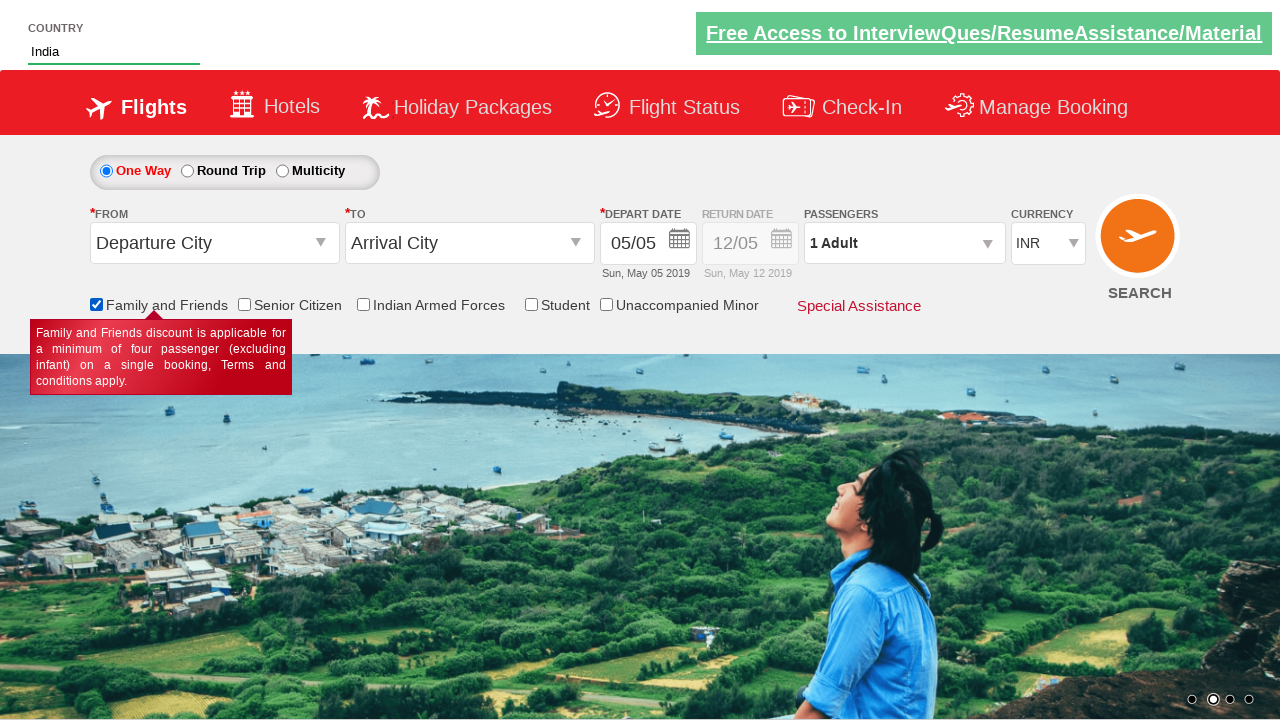

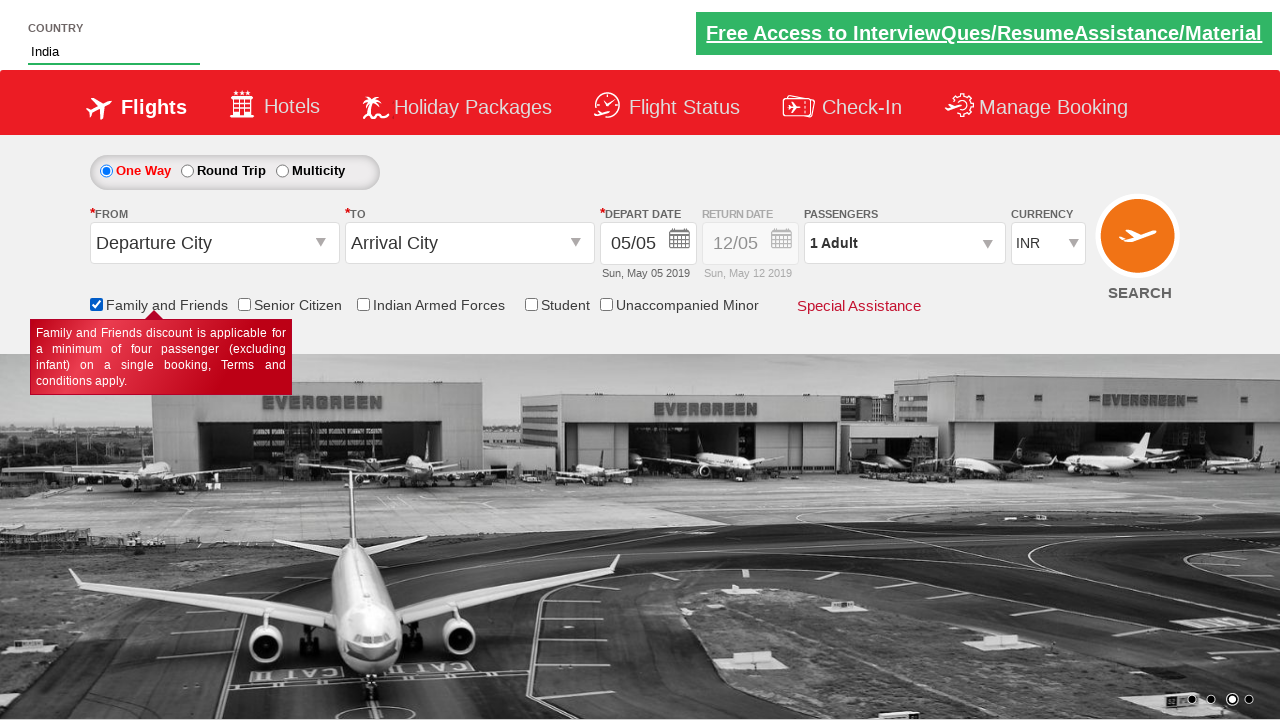